Navigates to an EMI calculator website and scrolls down the page multiple times to view content

Starting URL: https://emicalculator.net/

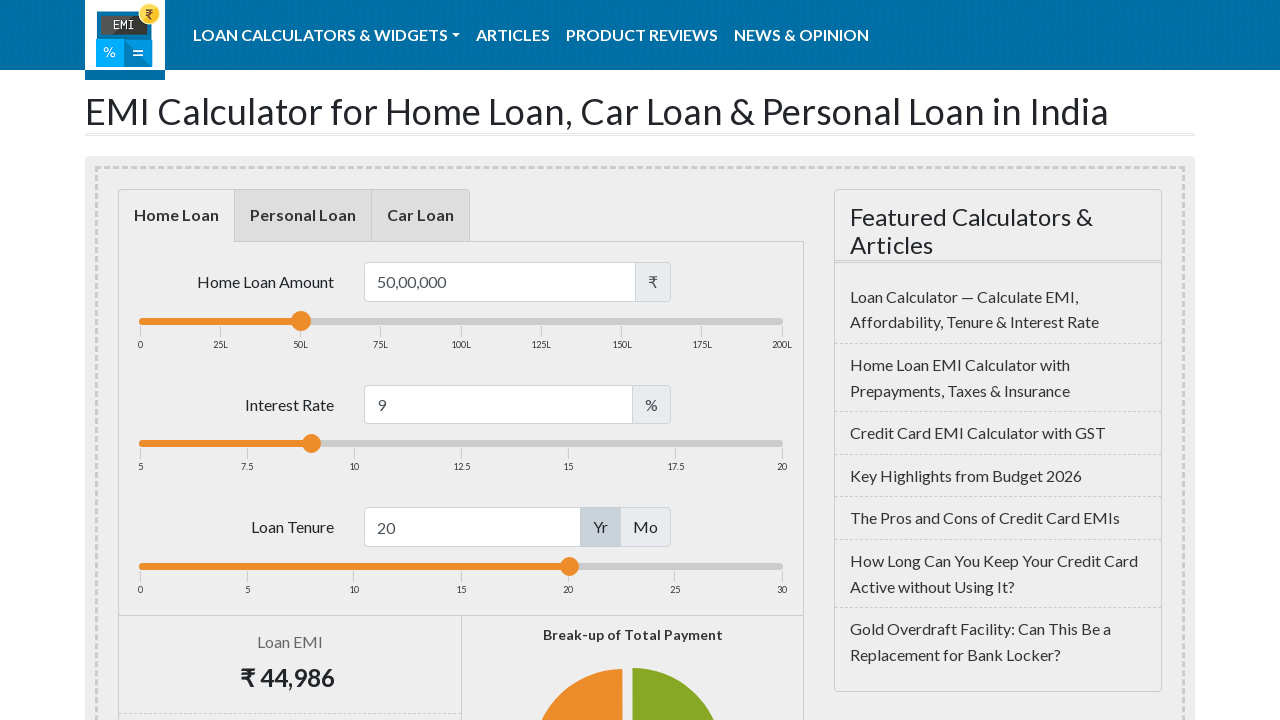

Navigated to EMI calculator website
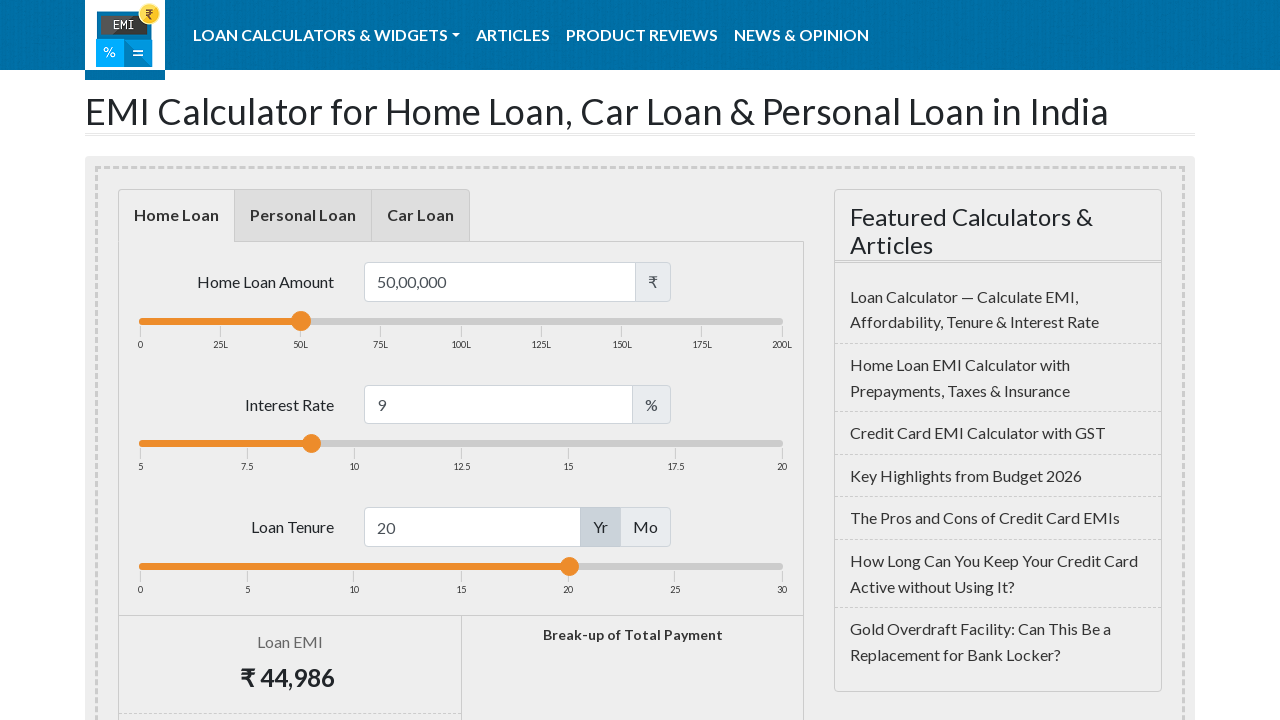

Scrolled down the page to view more content
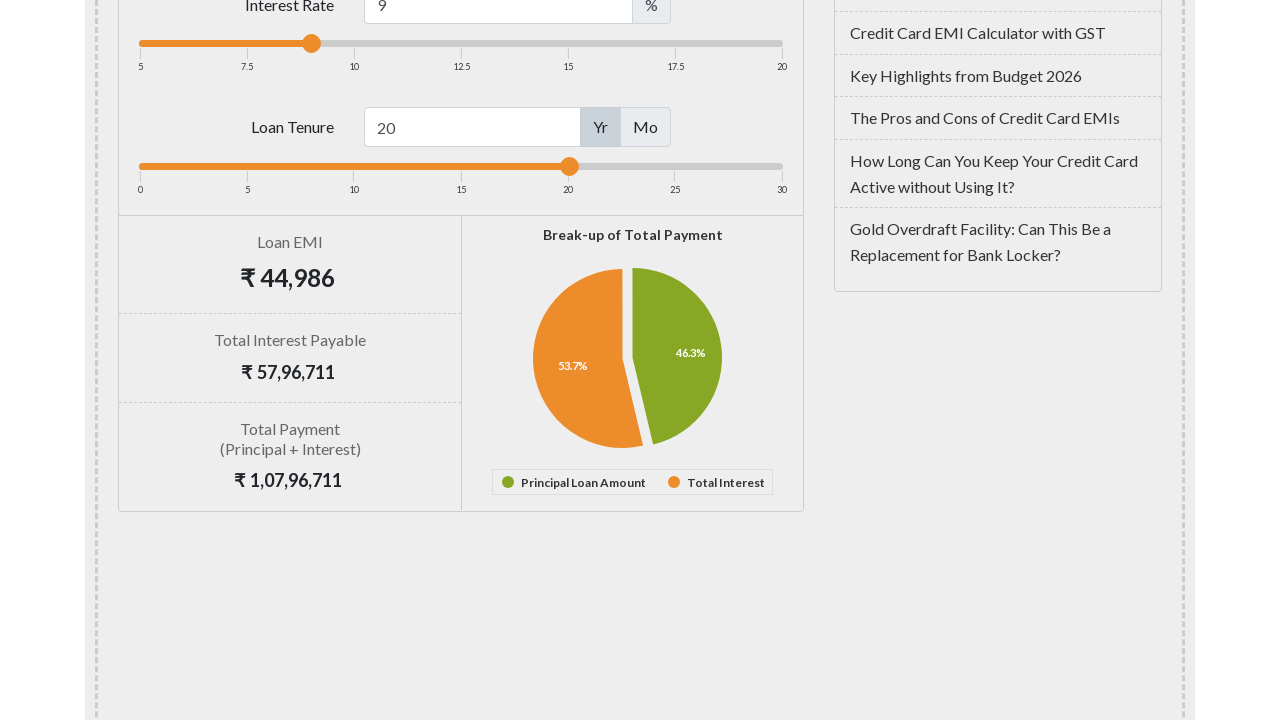

Waited 500ms for visual effect after scrolling
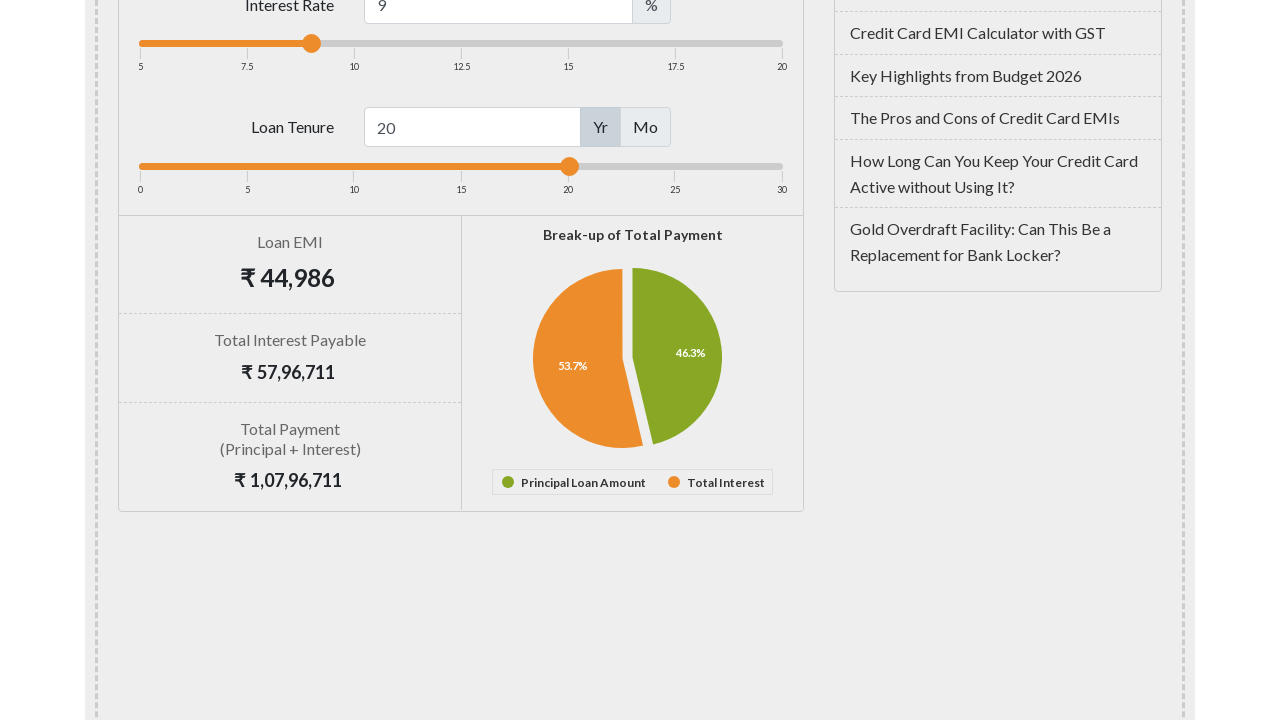

Scrolled down the page to view more content
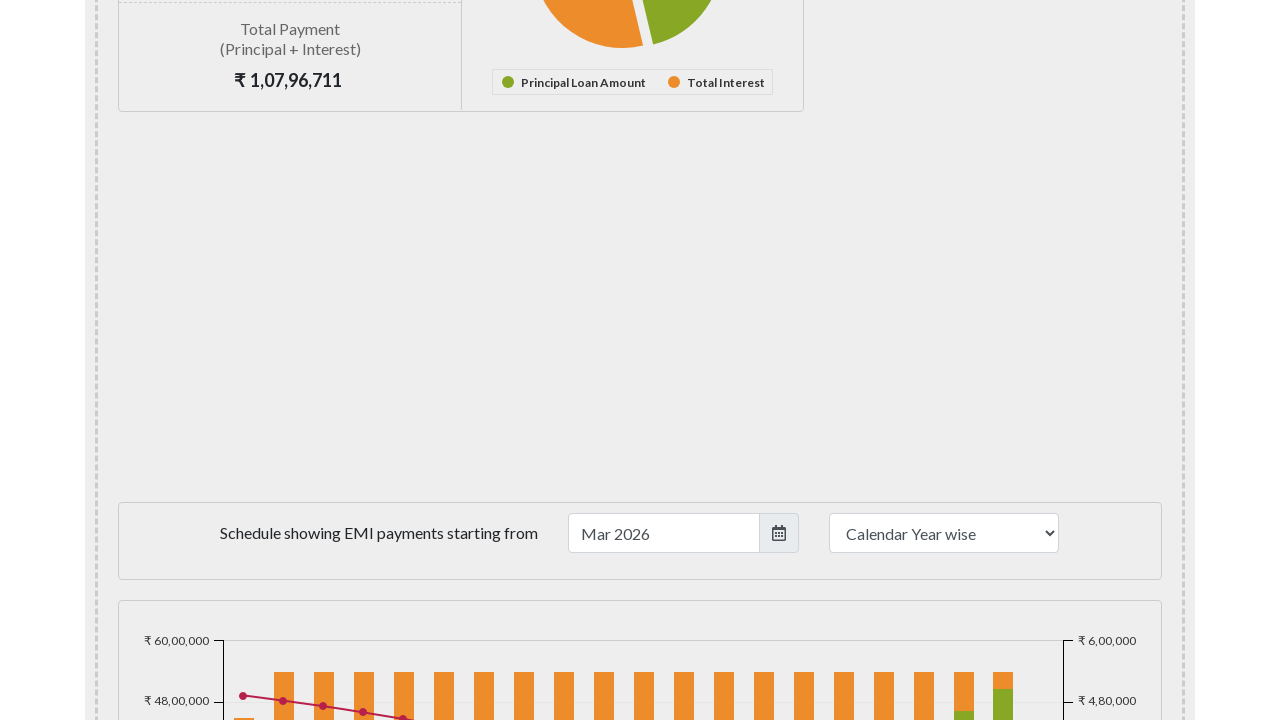

Waited 500ms for visual effect after scrolling
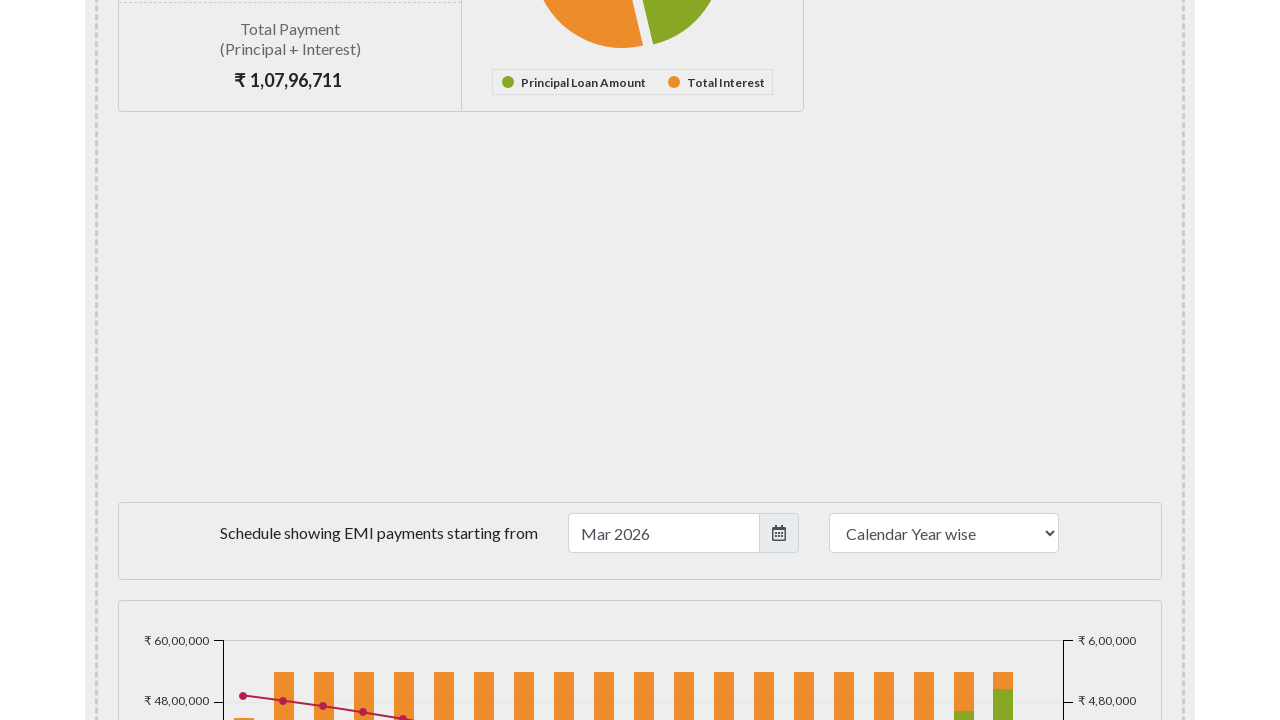

Scrolled down the page to view more content
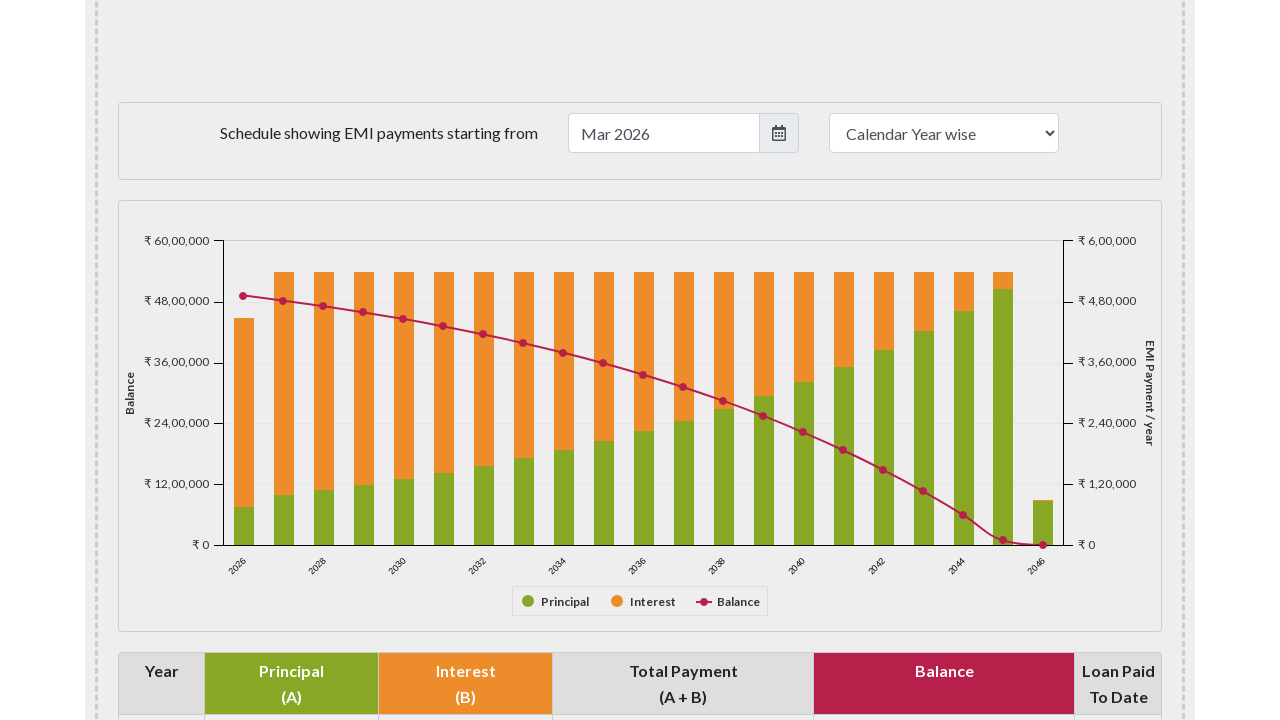

Waited 500ms for visual effect after scrolling
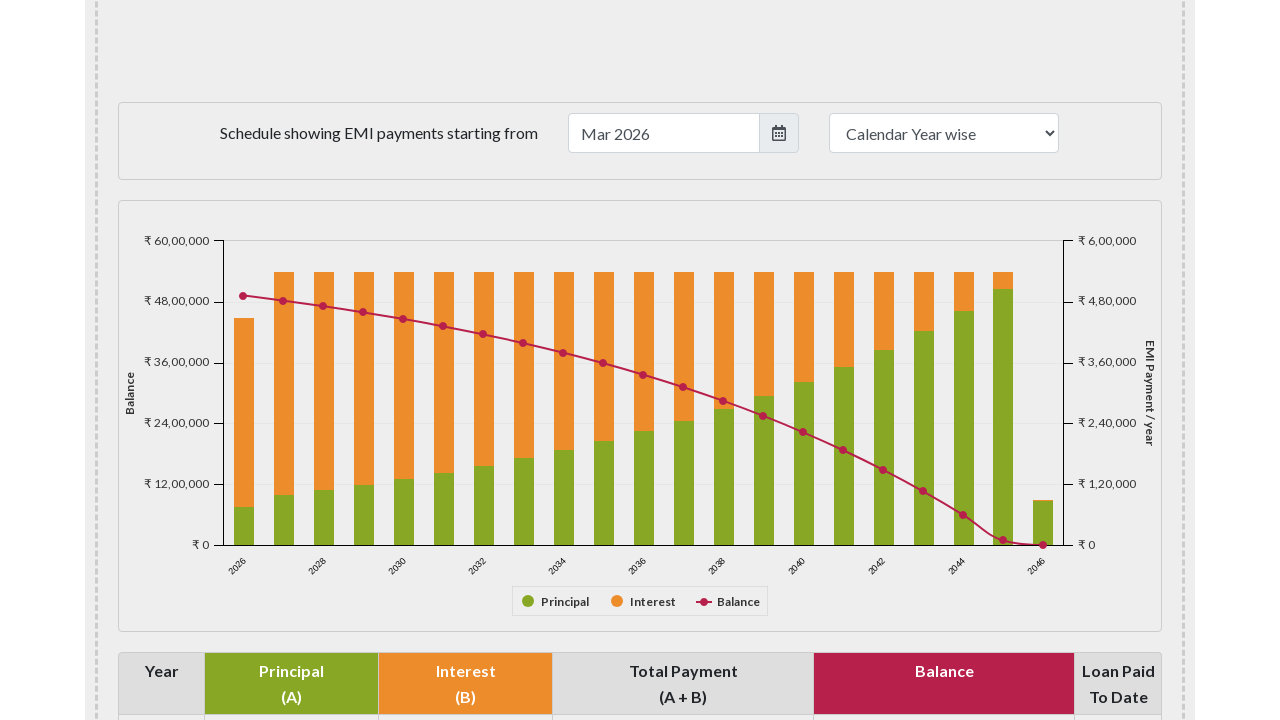

Scrolled down the page to view more content
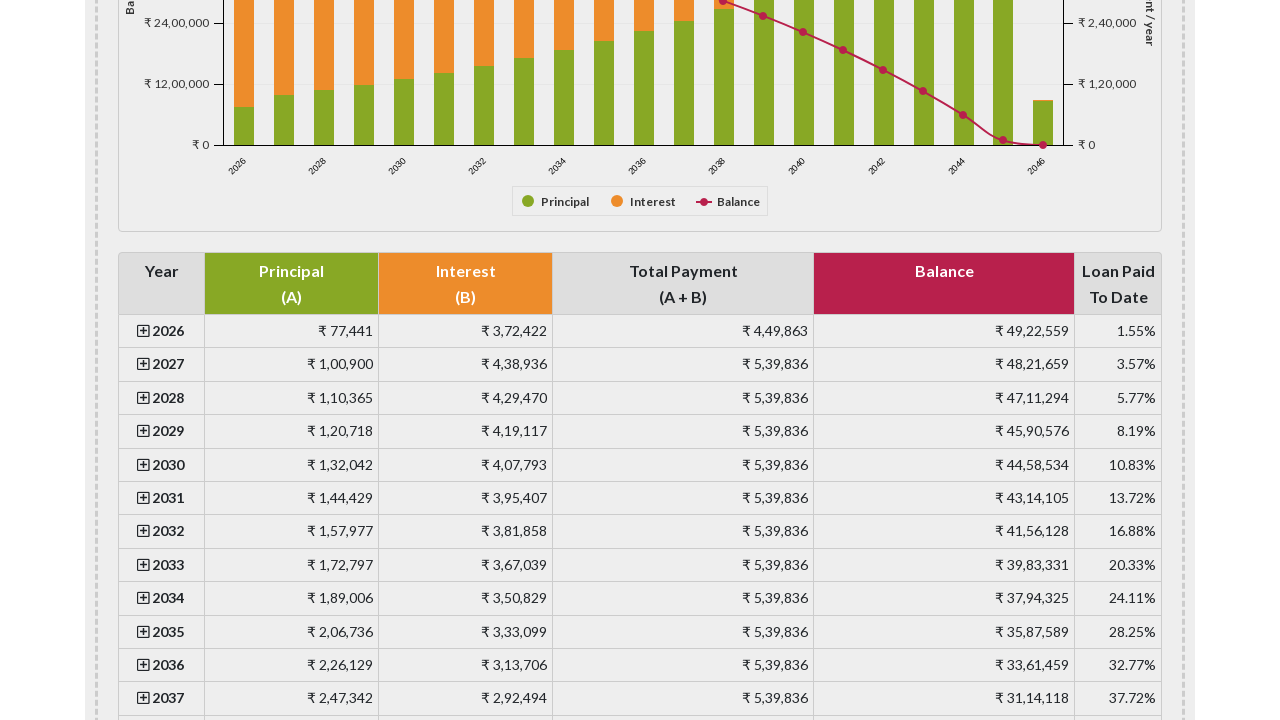

Waited 500ms for visual effect after scrolling
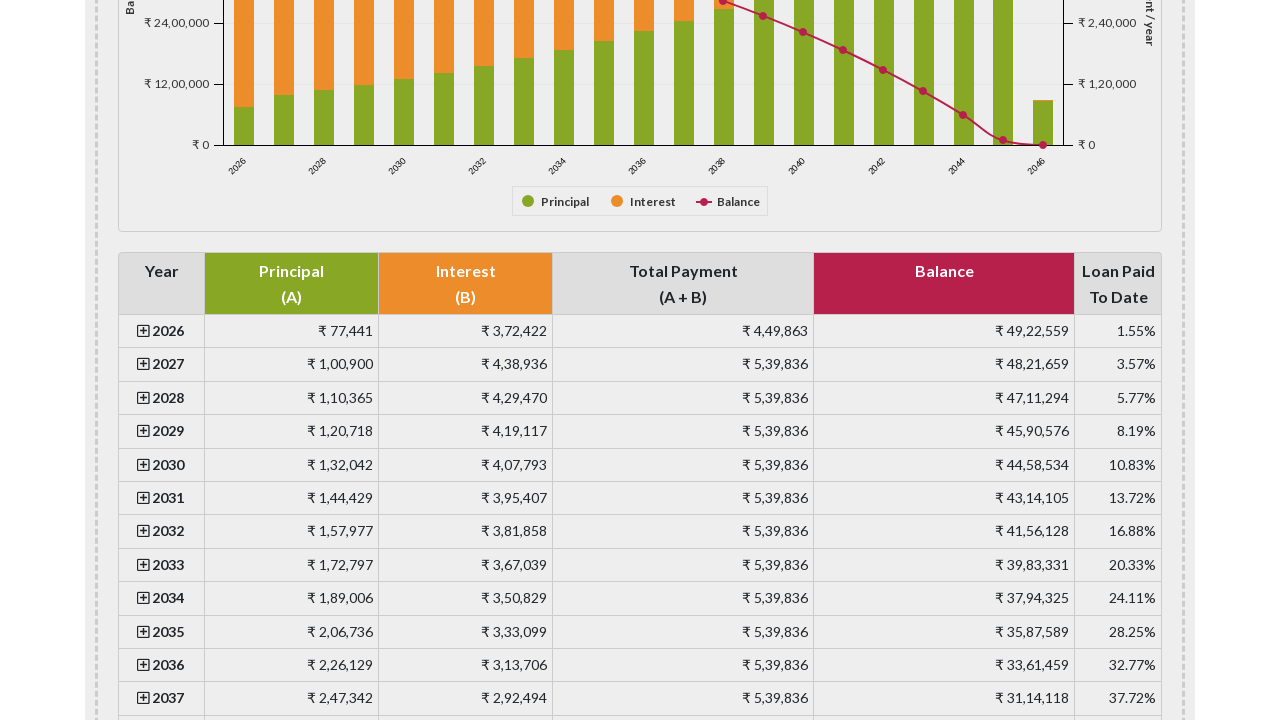

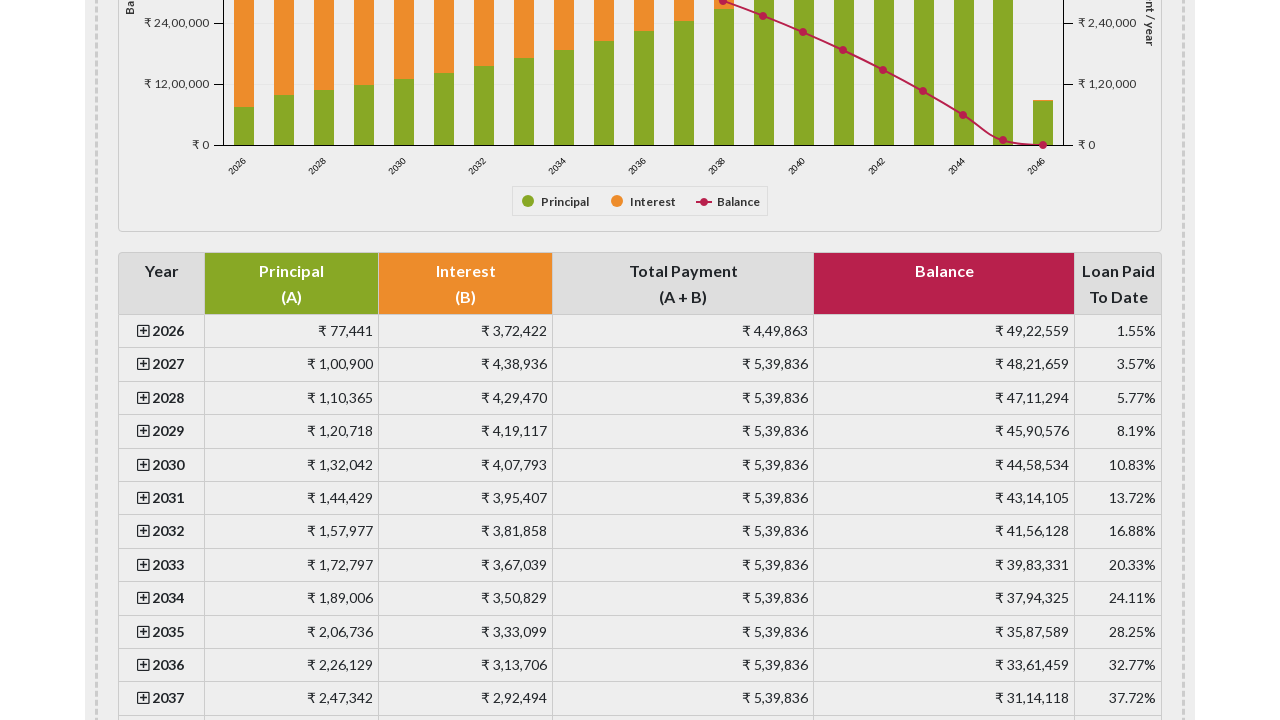